Tests dynamic loading page by clicking start button and waiting for "Hello World!" element to be displayed

Starting URL: https://automationfc.github.io/dynamic-loading/

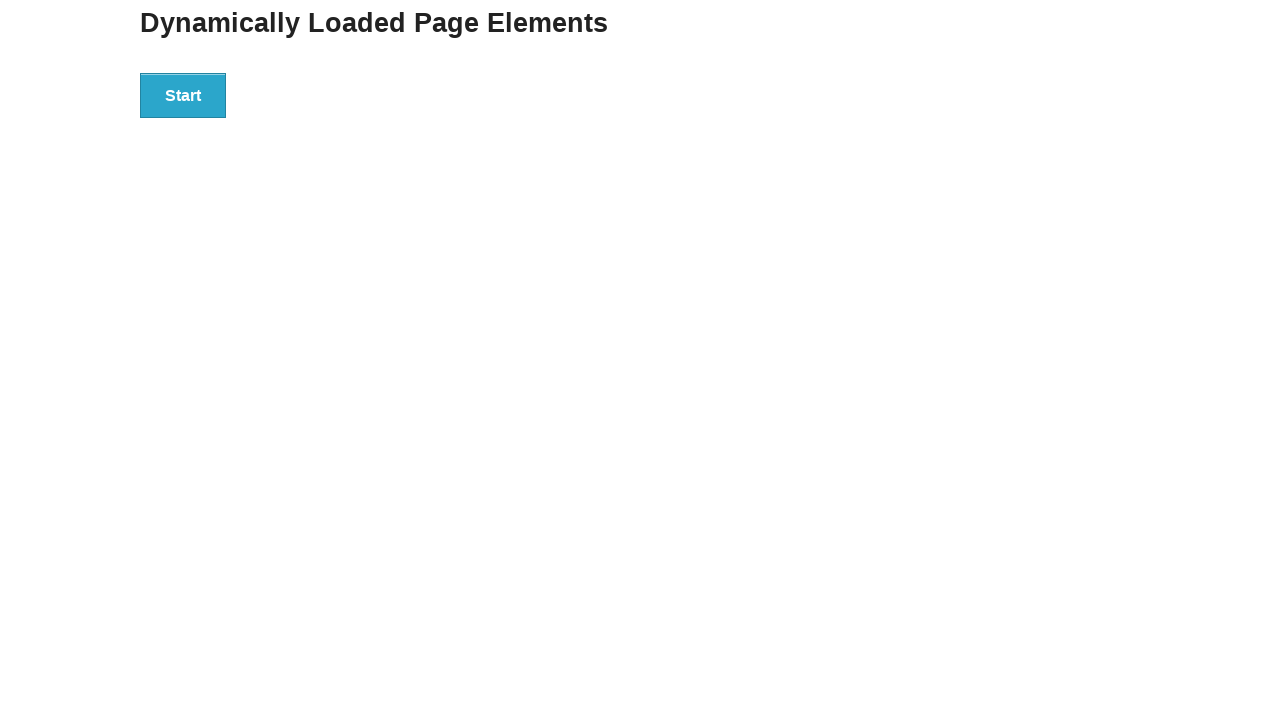

Clicked start button to trigger dynamic loading at (183, 95) on div#start>button
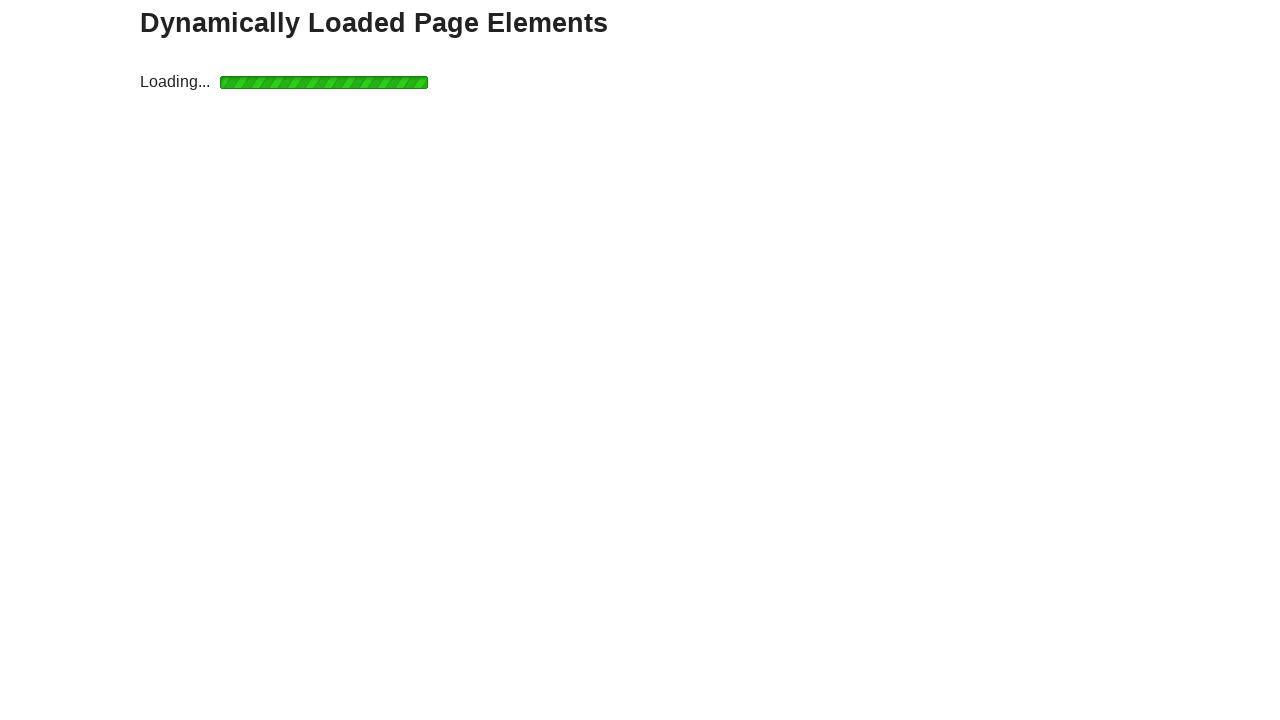

Hello World! element is now displayed
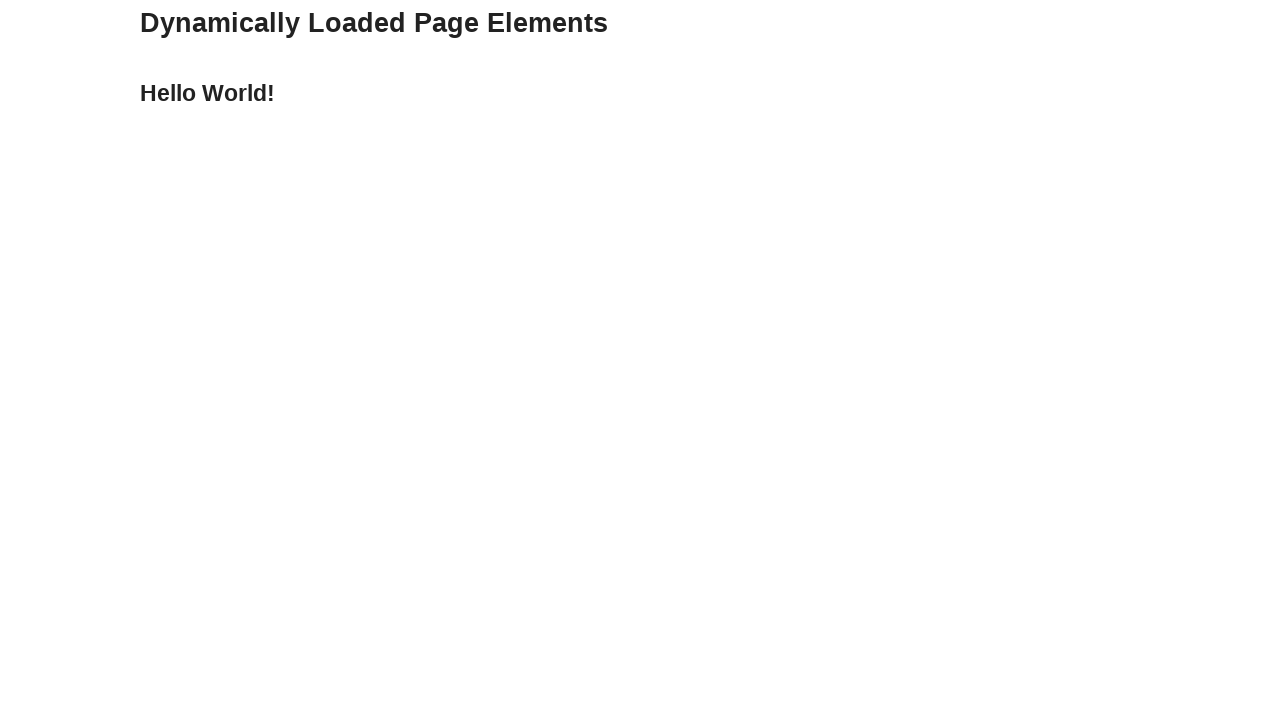

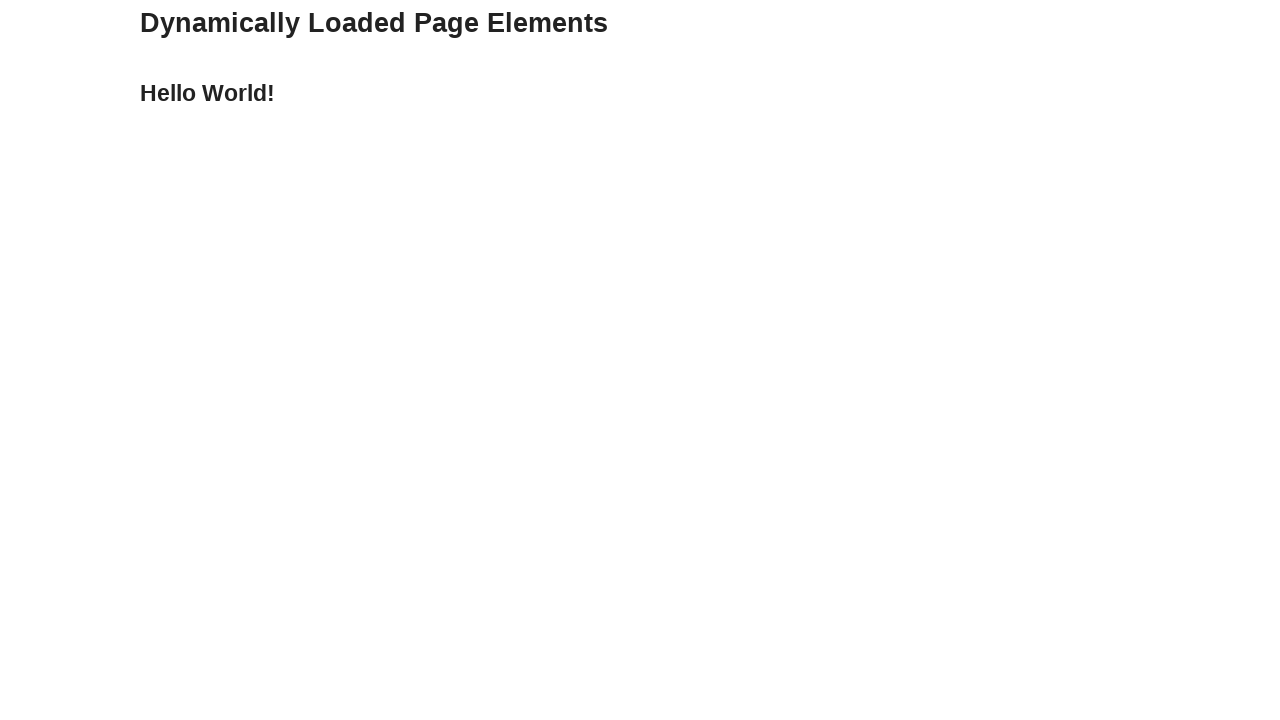